Tests clearing the completed state of all items by checking and then unchecking the "Mark all as complete" checkbox.

Starting URL: https://demo.playwright.dev/todomvc

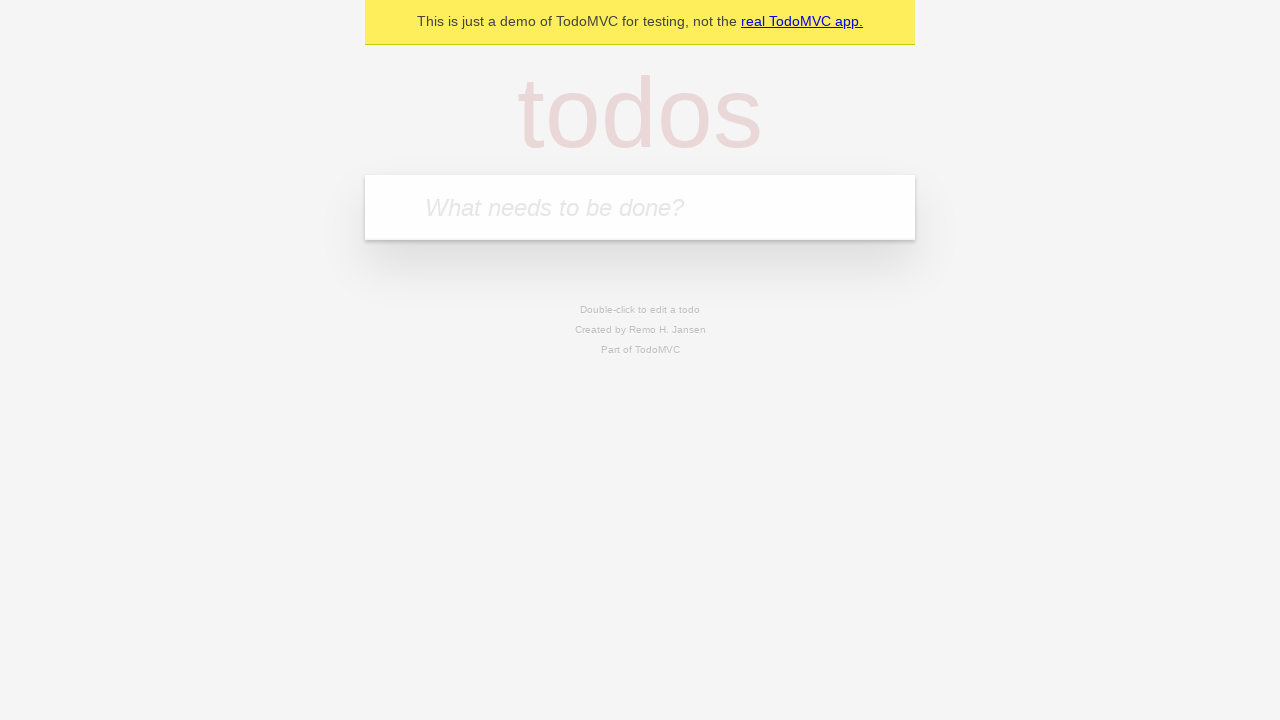

Filled first todo input with 'buy some cheese' on internal:attr=[placeholder="What needs to be done?"i]
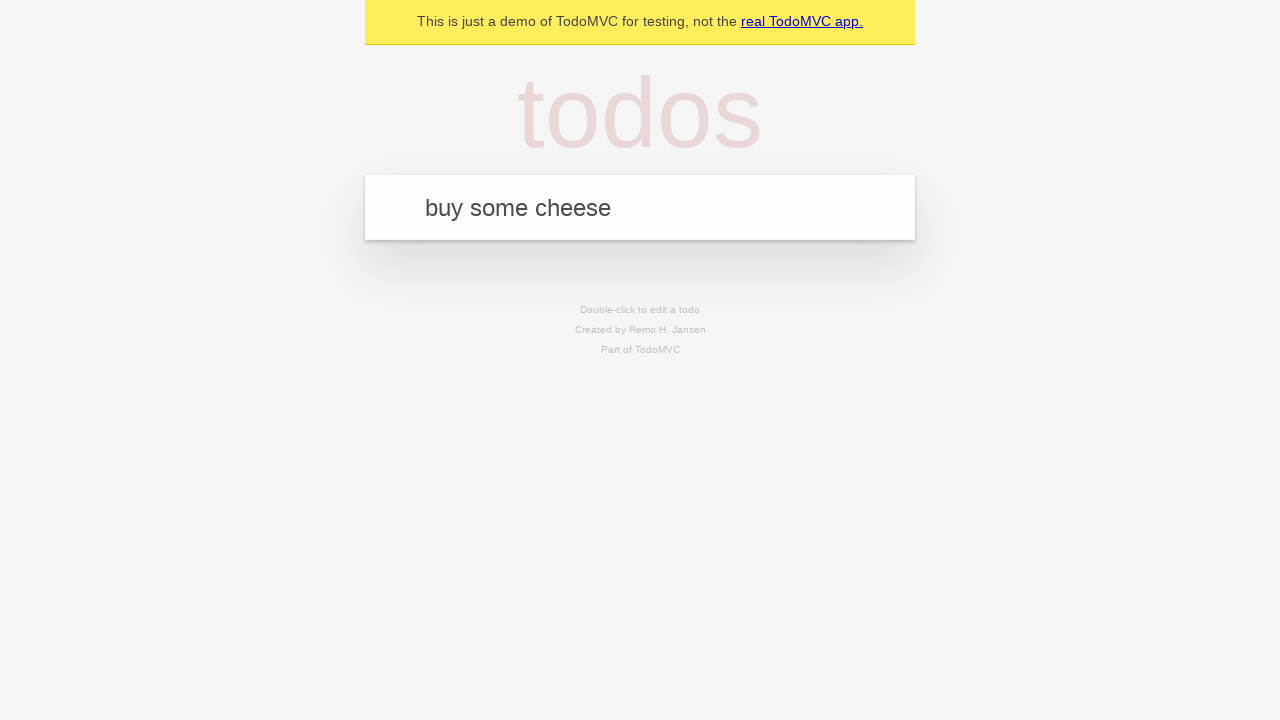

Pressed Enter to create first todo on internal:attr=[placeholder="What needs to be done?"i]
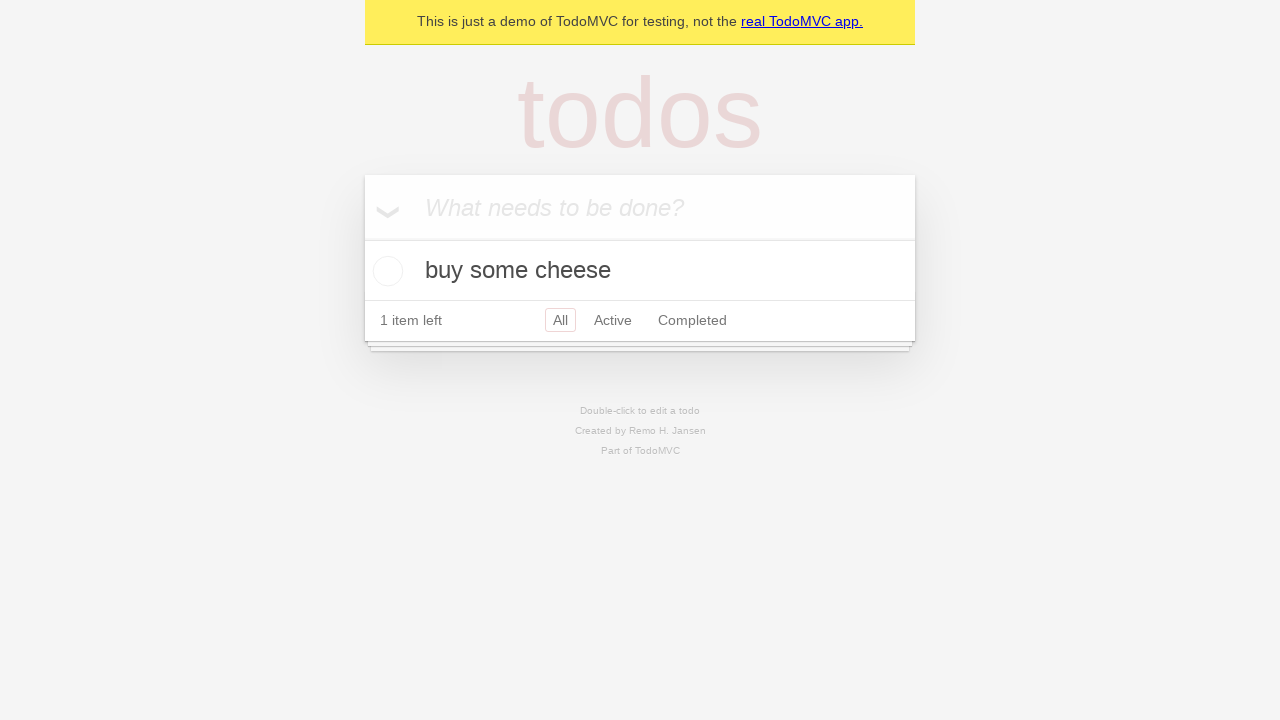

Filled second todo input with 'feed the cat' on internal:attr=[placeholder="What needs to be done?"i]
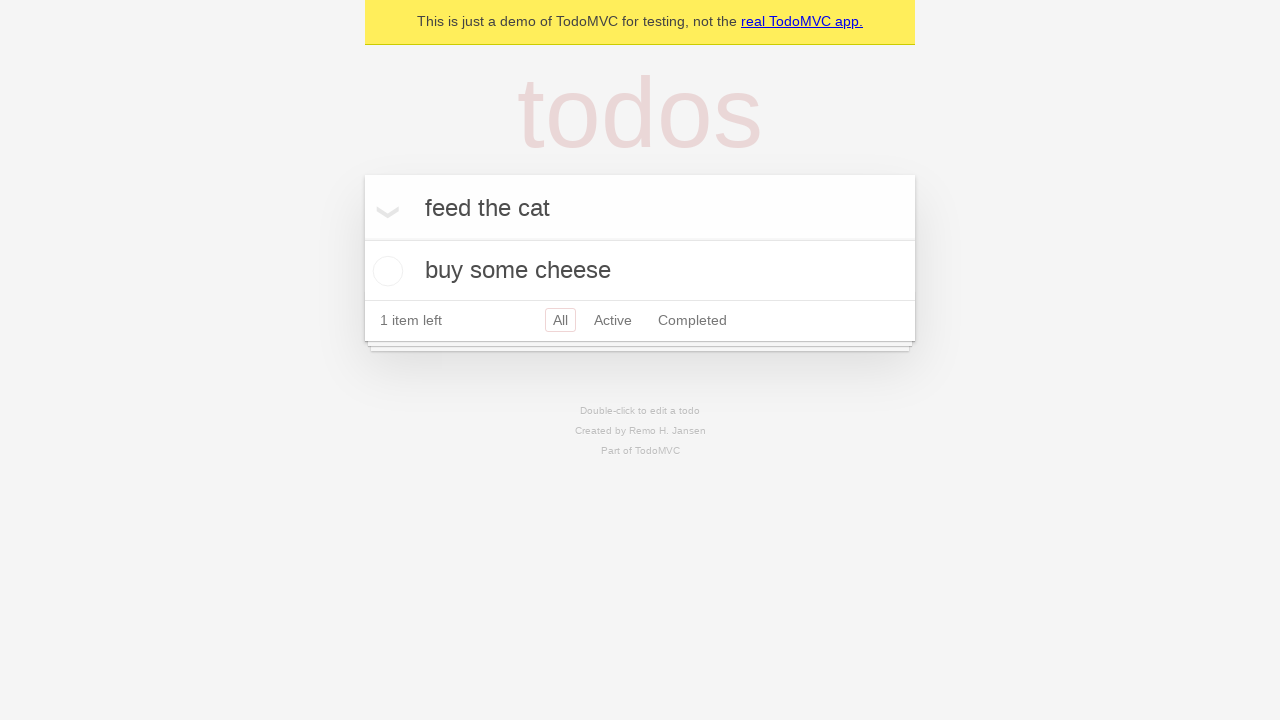

Pressed Enter to create second todo on internal:attr=[placeholder="What needs to be done?"i]
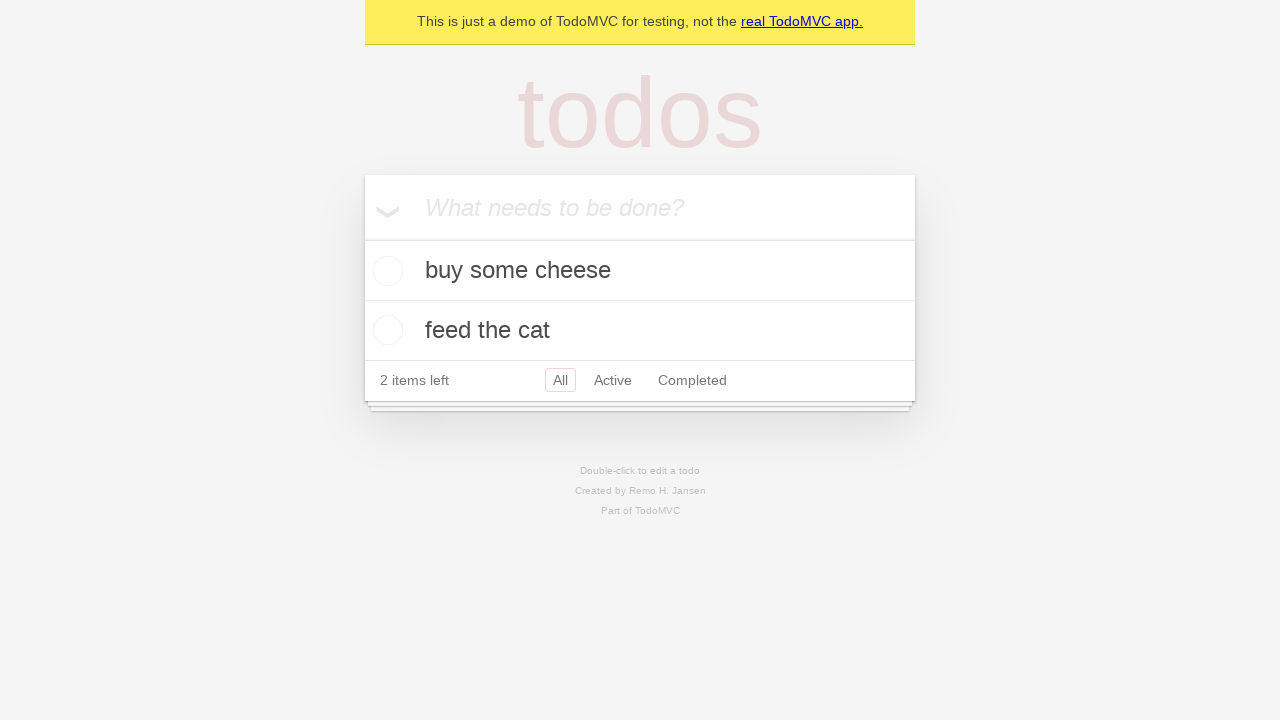

Filled third todo input with 'book a doctors appointment' on internal:attr=[placeholder="What needs to be done?"i]
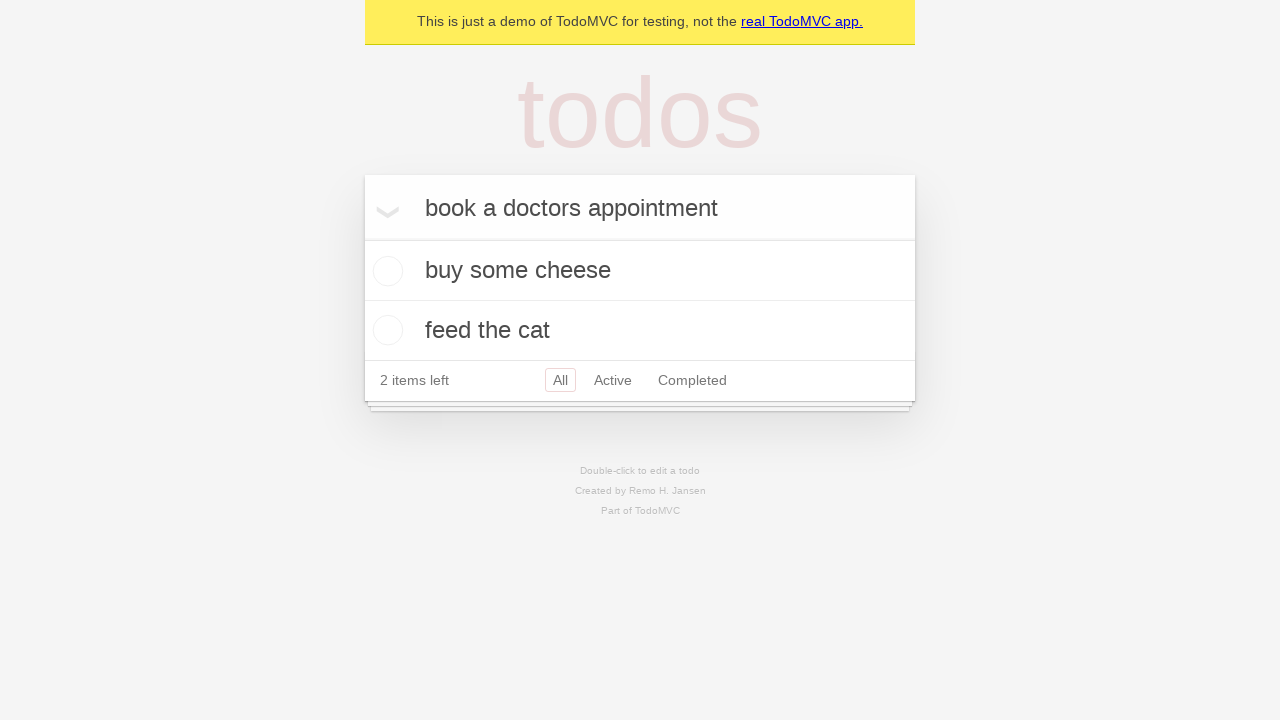

Pressed Enter to create third todo on internal:attr=[placeholder="What needs to be done?"i]
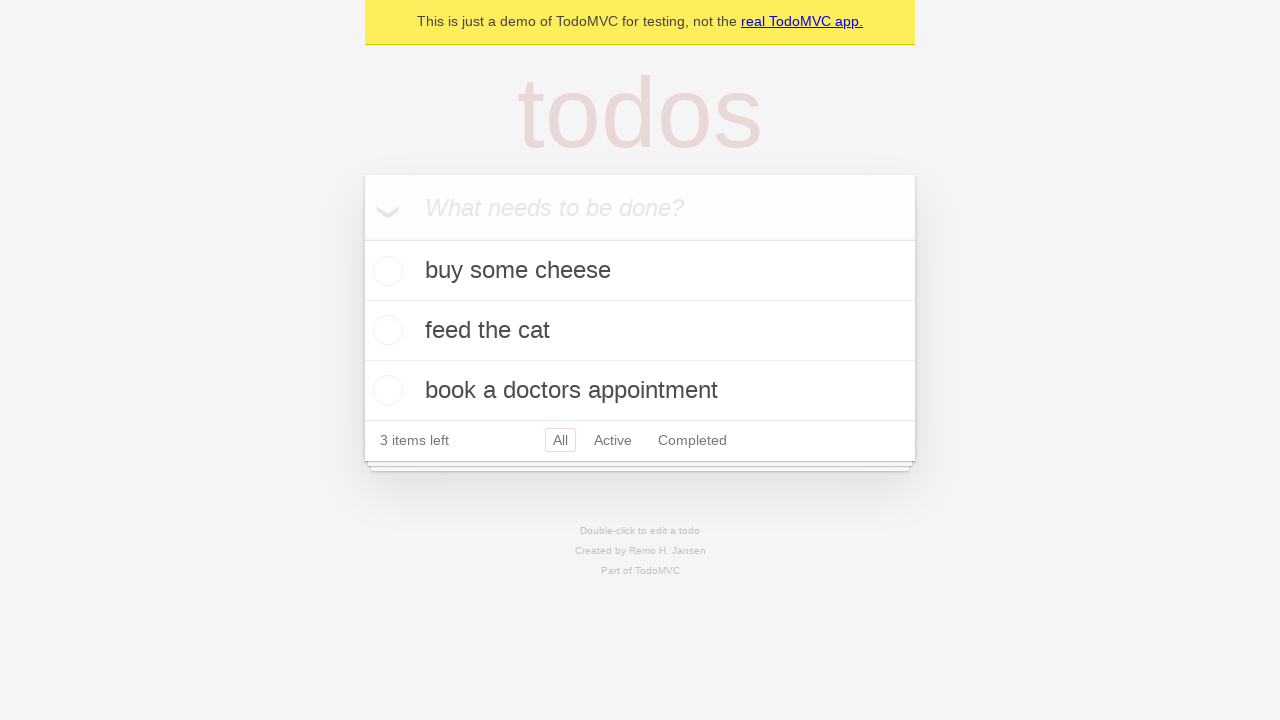

All three todos have loaded and are visible
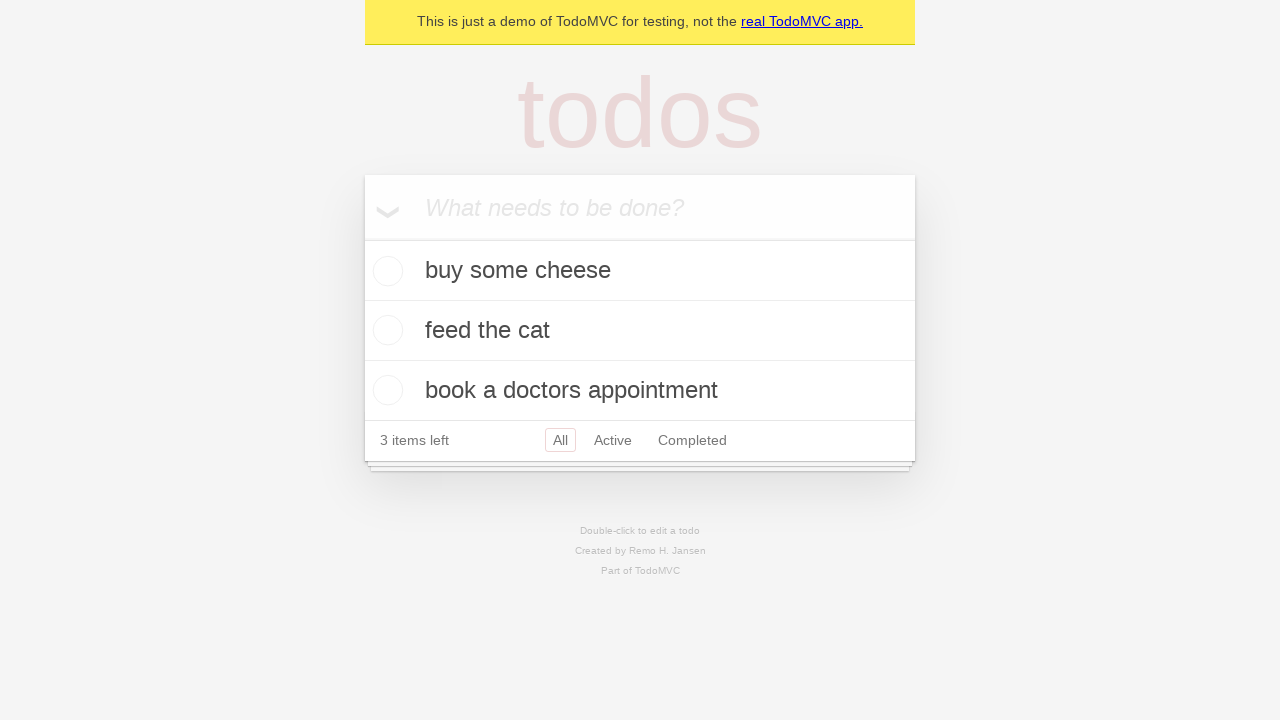

Checked 'Mark all as complete' checkbox to complete all todos at (362, 238) on internal:label="Mark all as complete"i
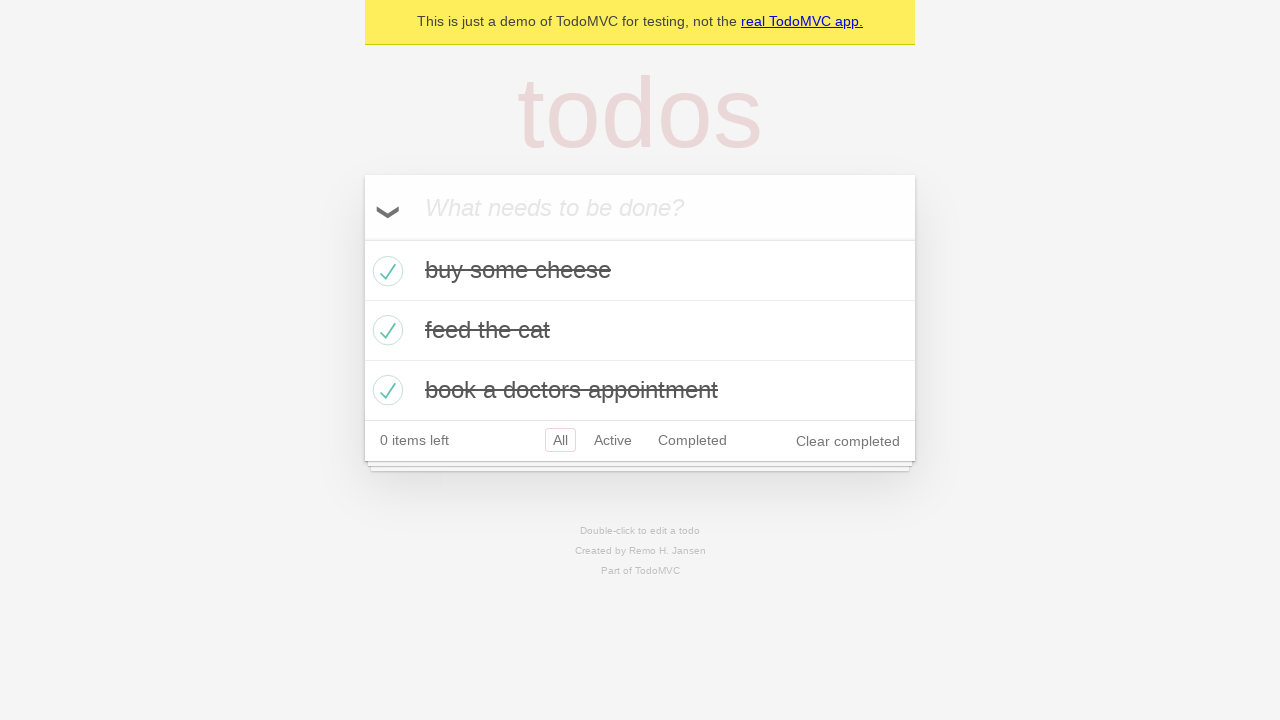

Unchecked 'Mark all as complete' checkbox to clear completed state of all todos at (362, 238) on internal:label="Mark all as complete"i
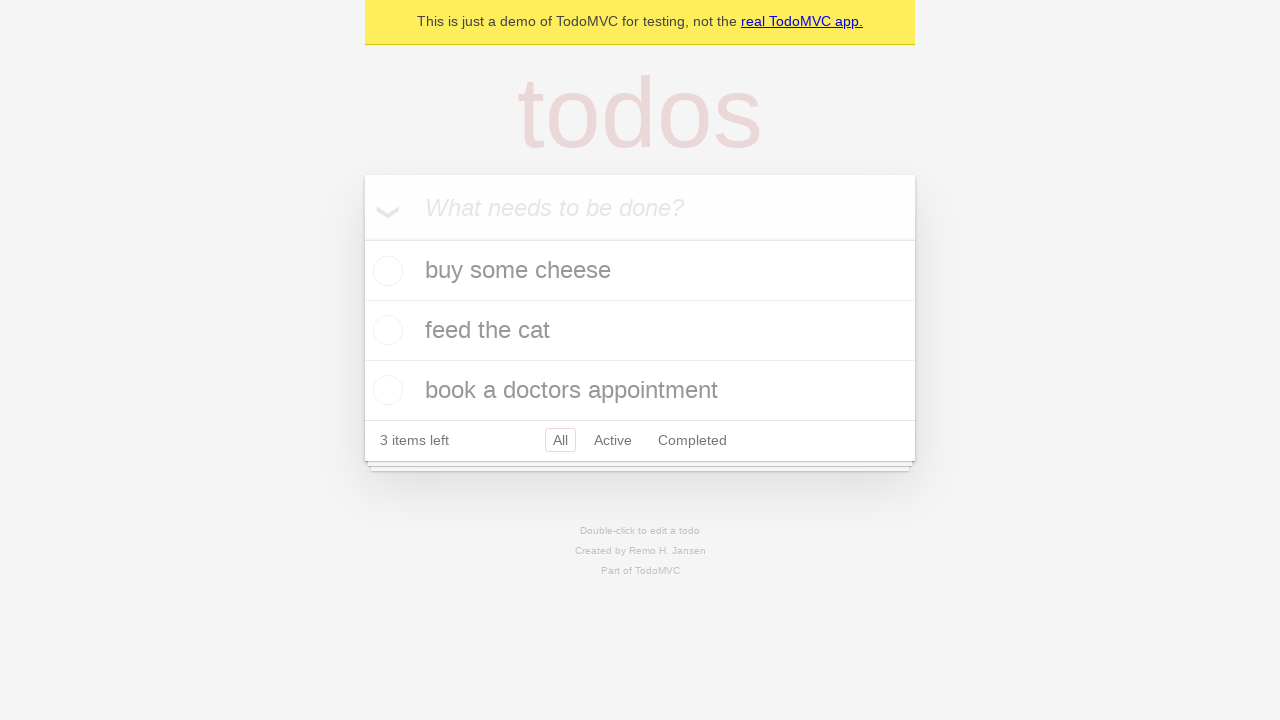

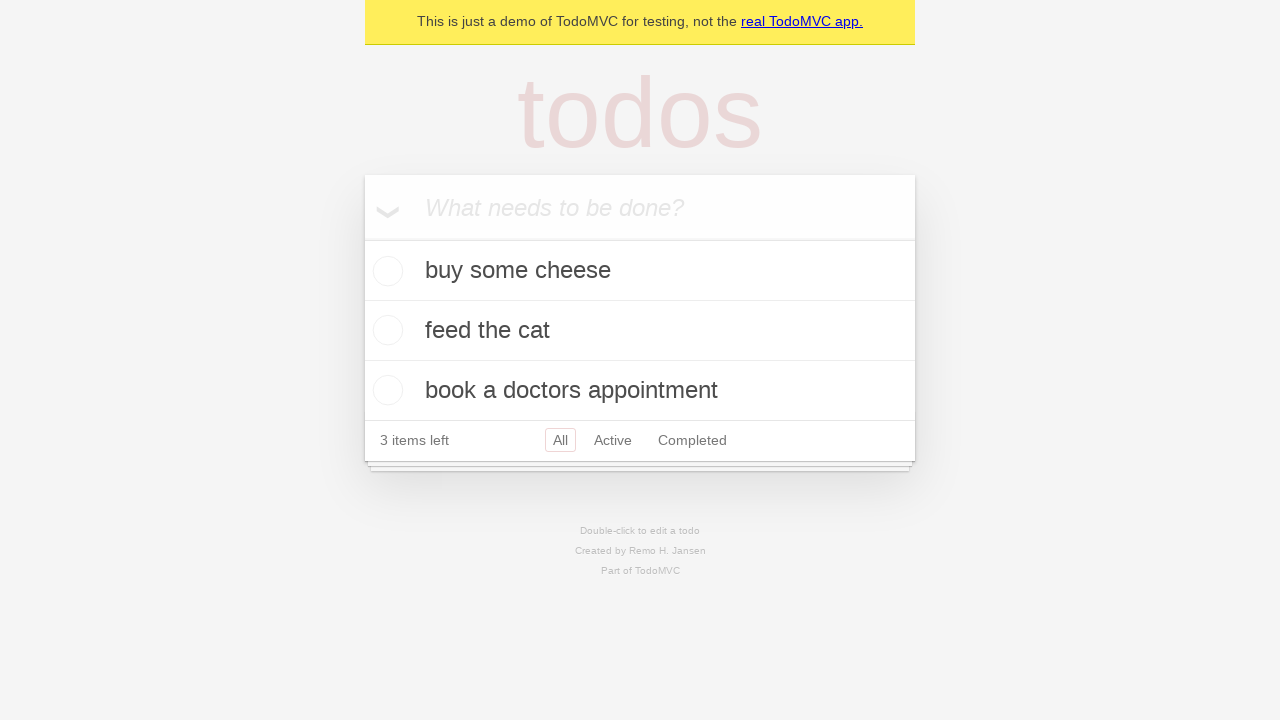